Tests that new todo items are appended to the bottom of the list and the count is displayed correctly.

Starting URL: https://demo.playwright.dev/todomvc

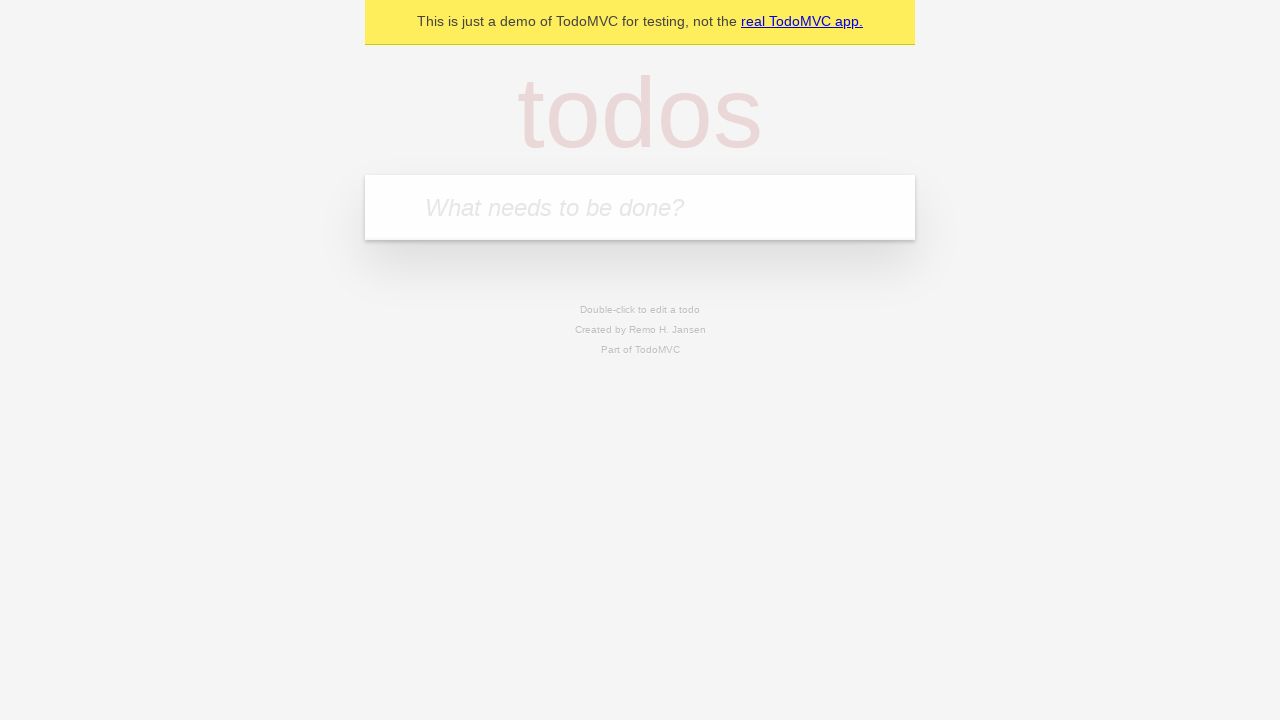

Located the todo input field with placeholder 'What needs to be done?'
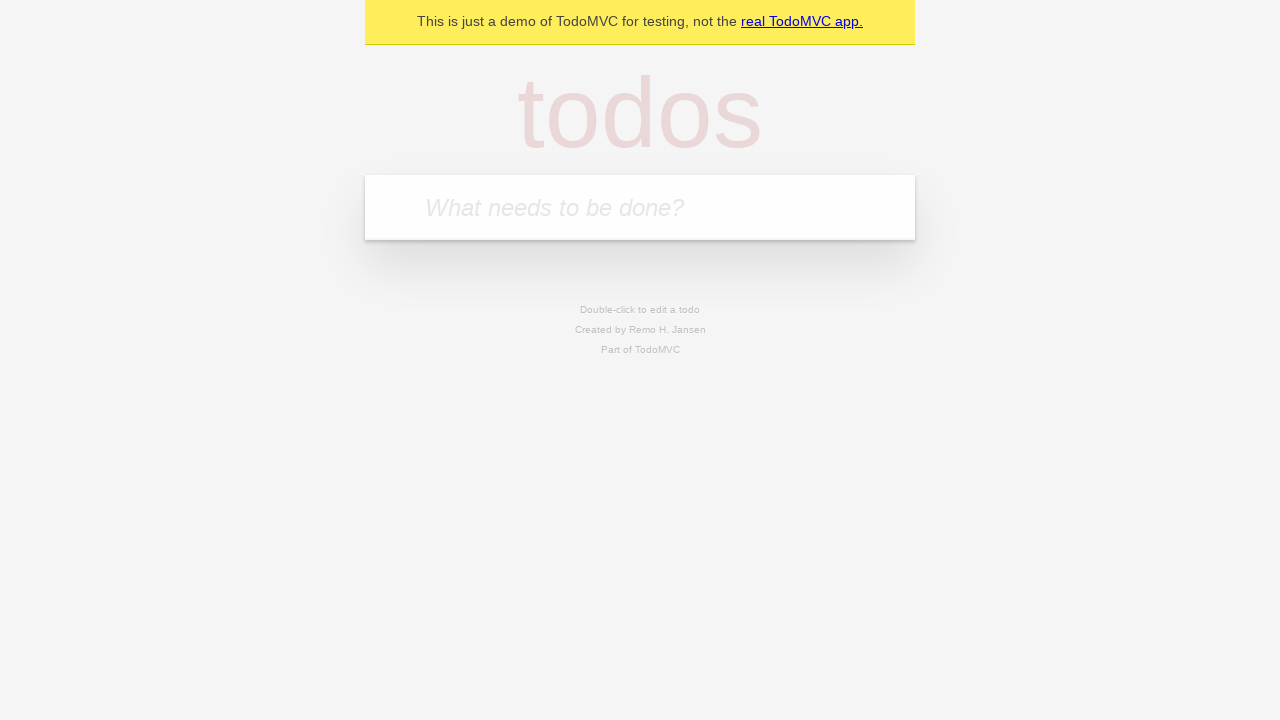

Filled todo input with 'buy some cheese' on internal:attr=[placeholder="What needs to be done?"i]
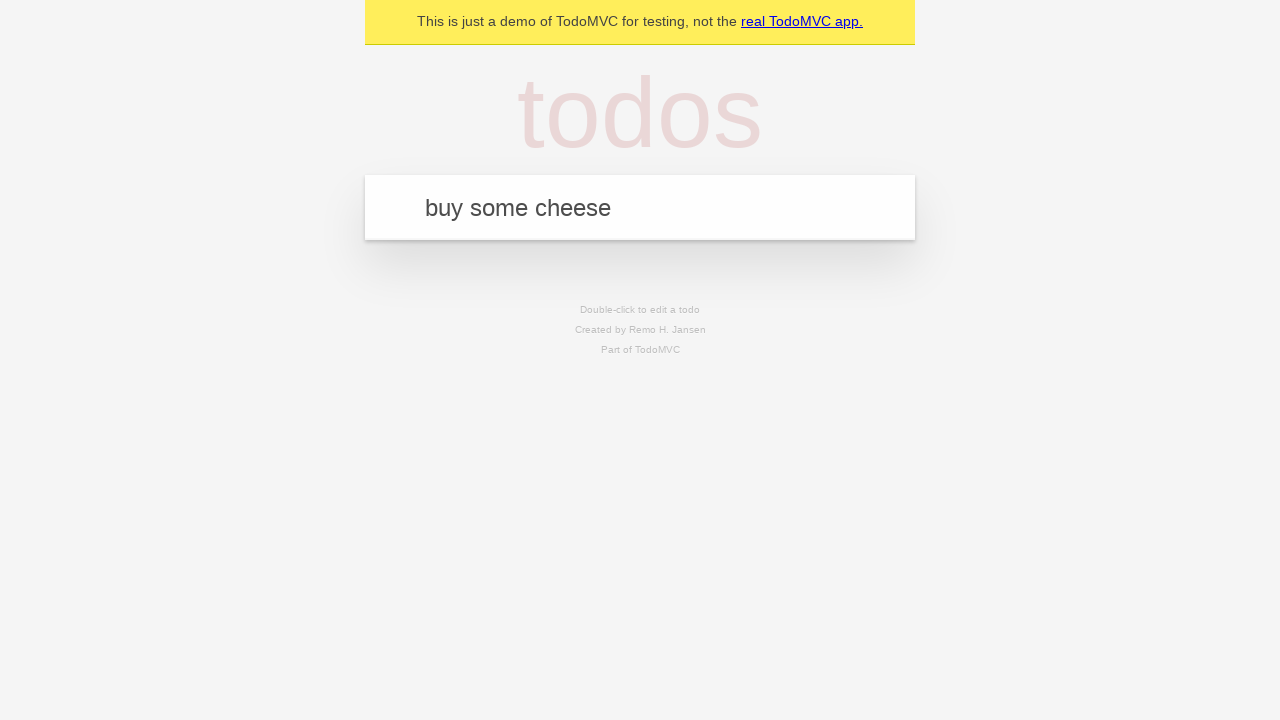

Pressed Enter to add todo item 'buy some cheese' on internal:attr=[placeholder="What needs to be done?"i]
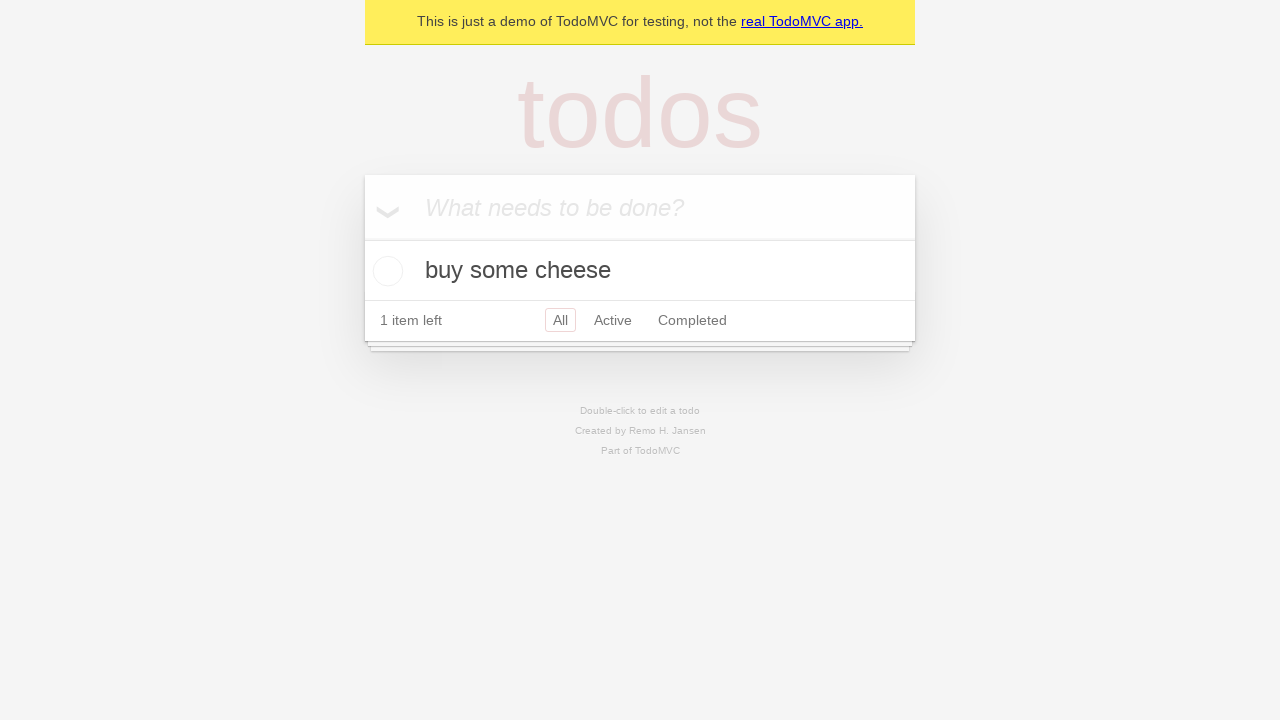

Filled todo input with 'feed the cat' on internal:attr=[placeholder="What needs to be done?"i]
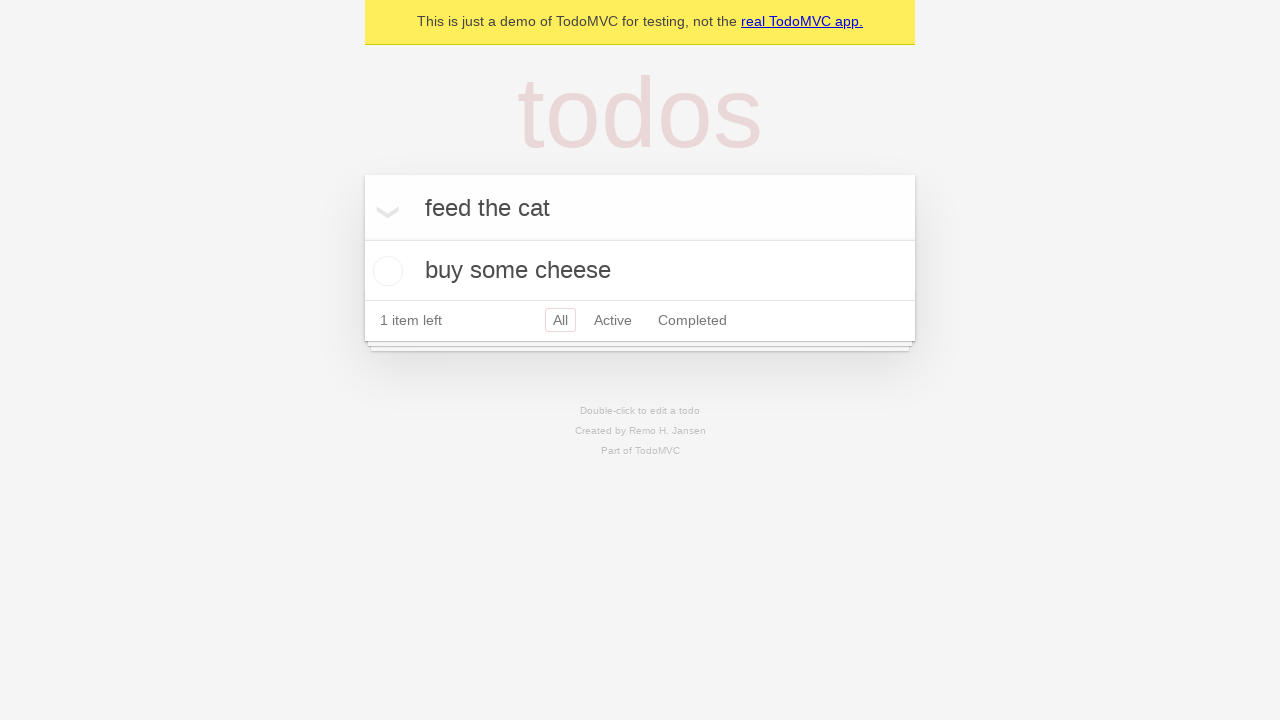

Pressed Enter to add todo item 'feed the cat' on internal:attr=[placeholder="What needs to be done?"i]
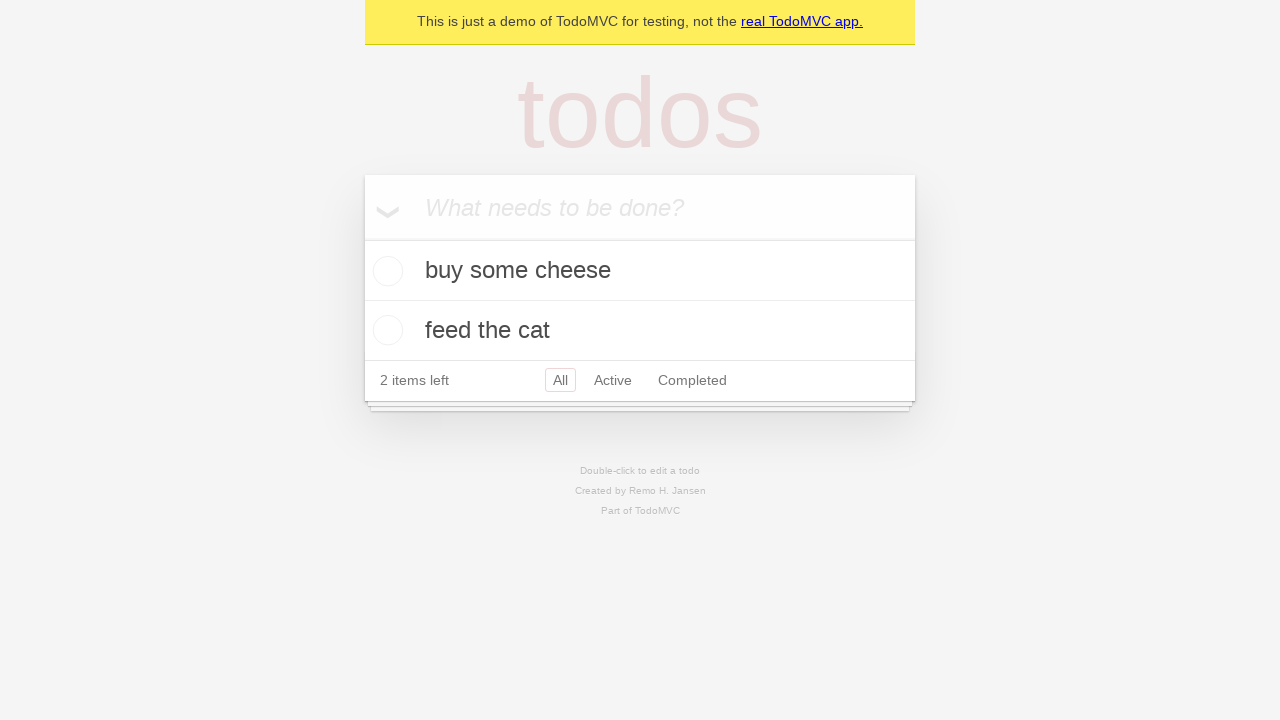

Filled todo input with 'book a doctors appointment' on internal:attr=[placeholder="What needs to be done?"i]
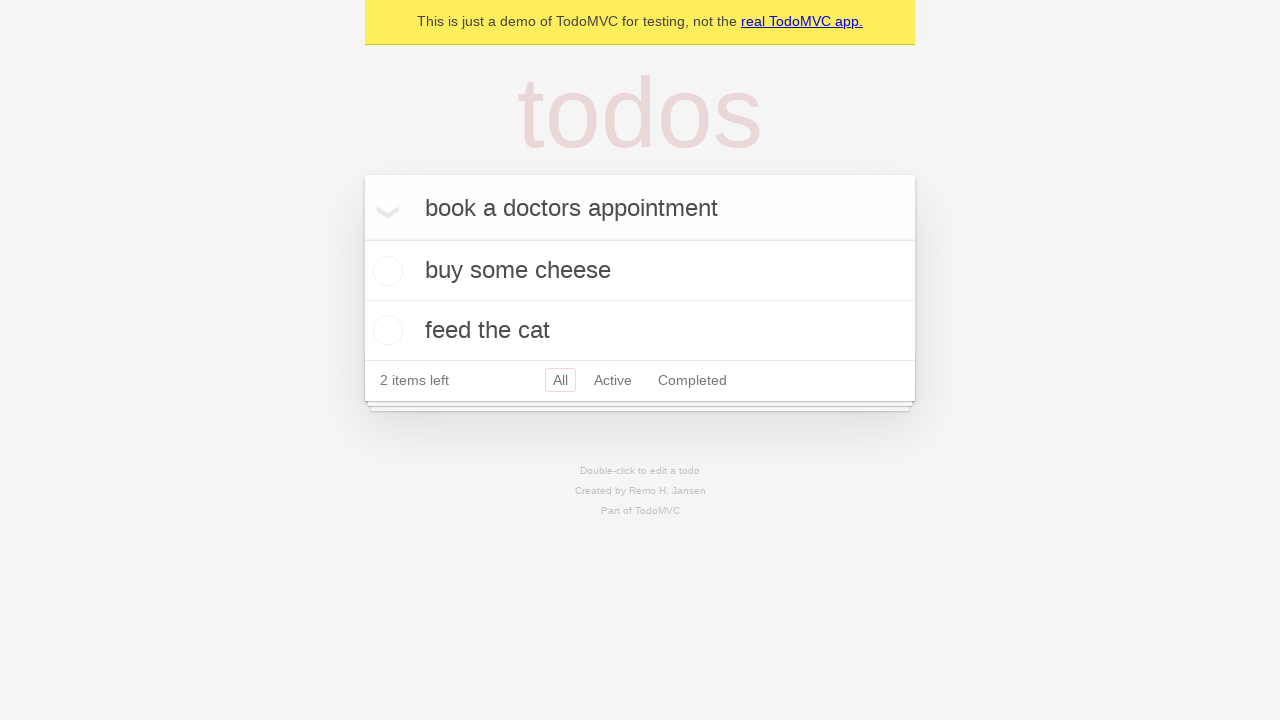

Pressed Enter to add todo item 'book a doctors appointment' on internal:attr=[placeholder="What needs to be done?"i]
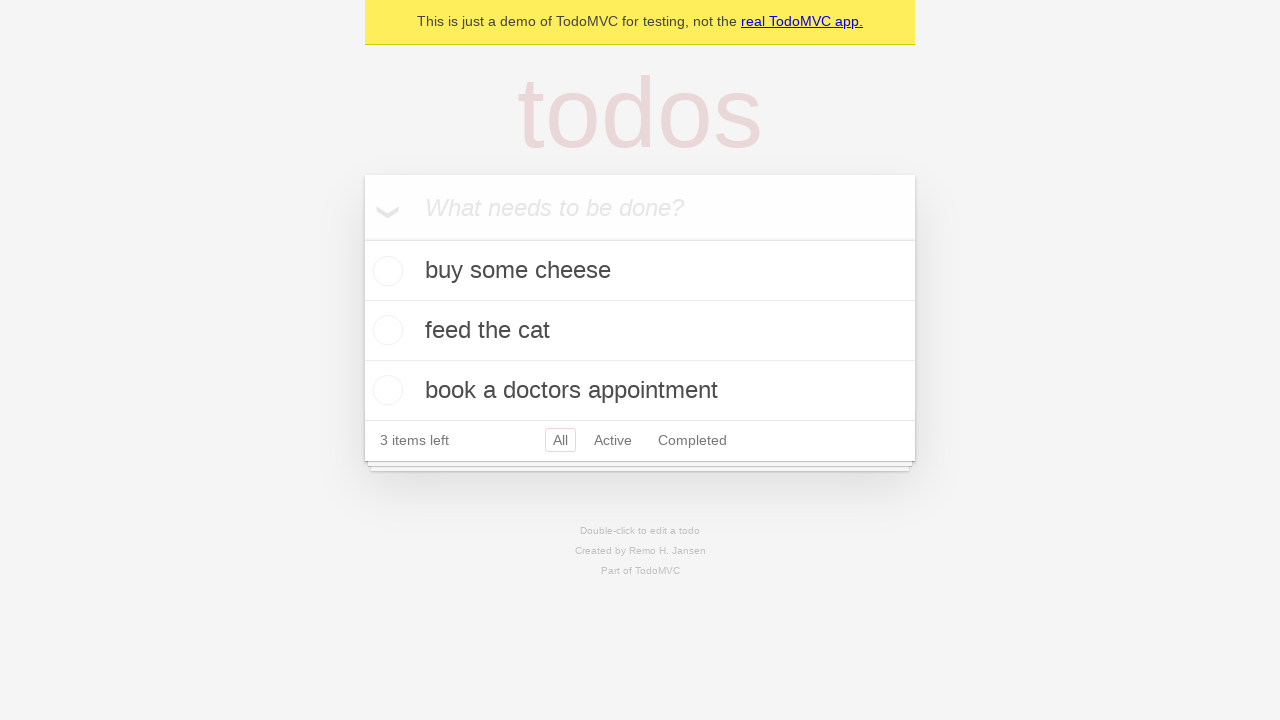

Waited for todo count element to appear
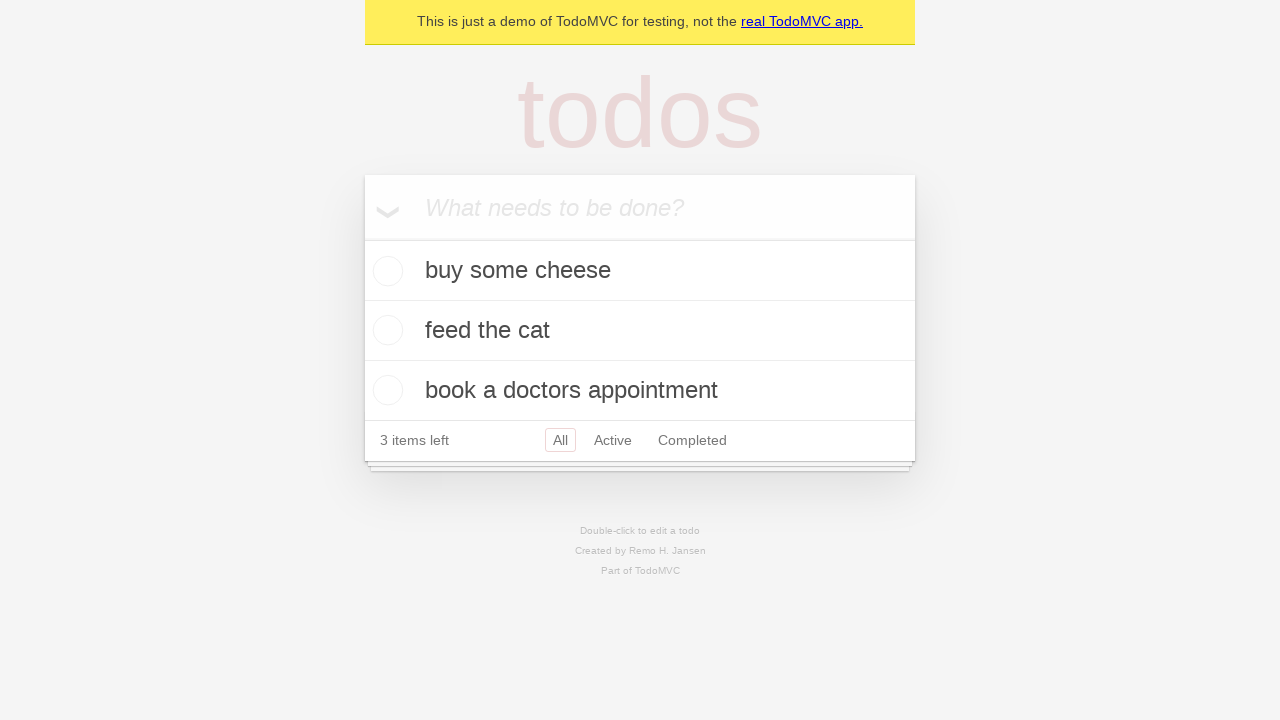

Verified that all 3 todo items have been added to the list
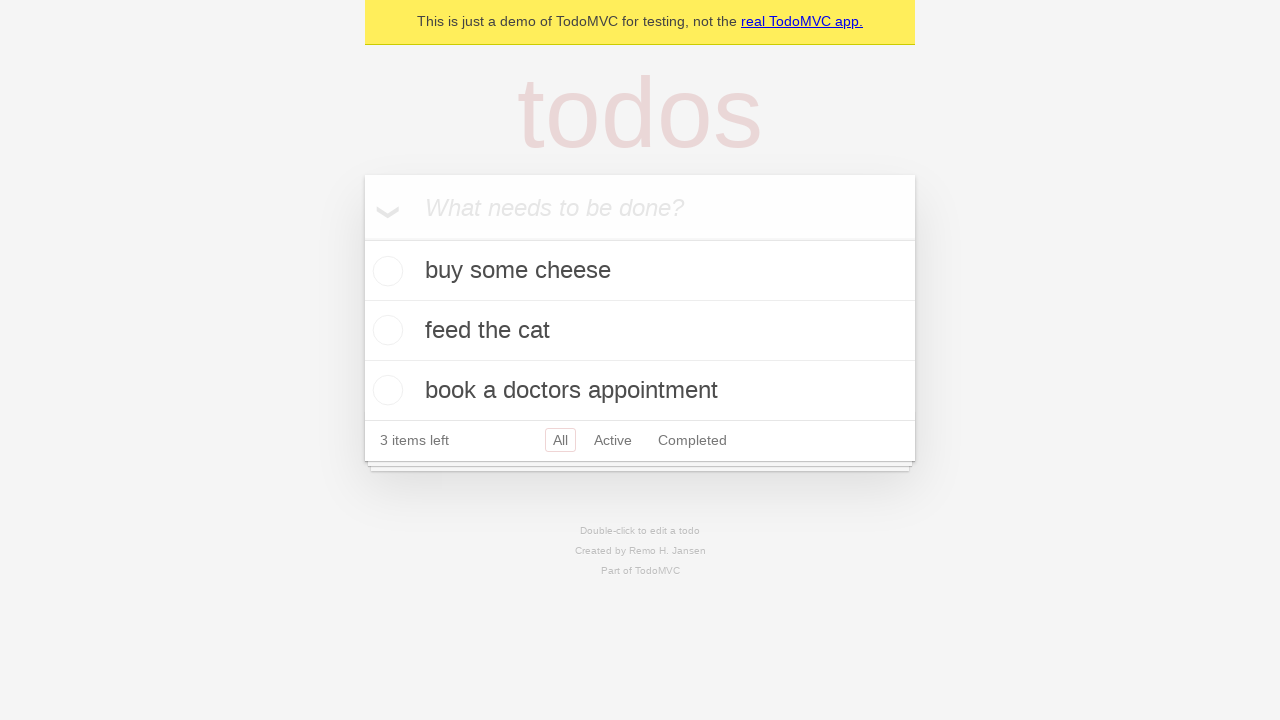

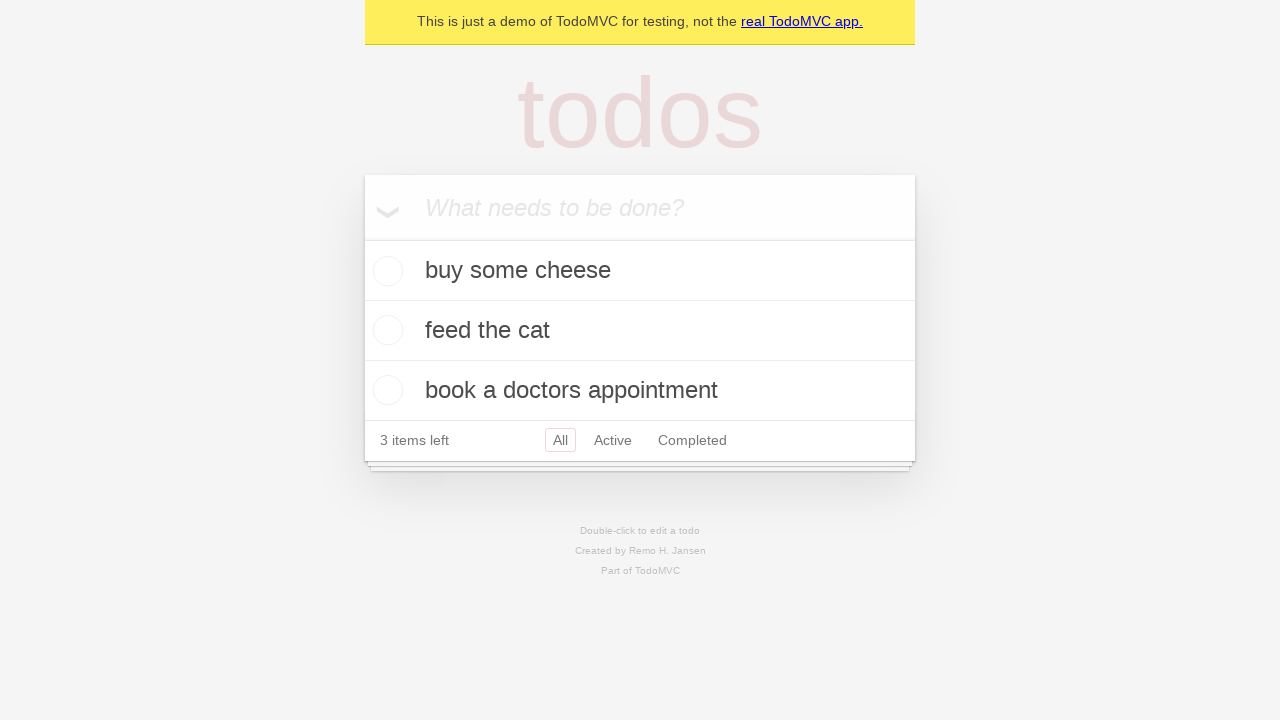